Tests sorting the Email column in ascending order by clicking the column header and verifying text values are sorted alphabetically.

Starting URL: http://the-internet.herokuapp.com/tables

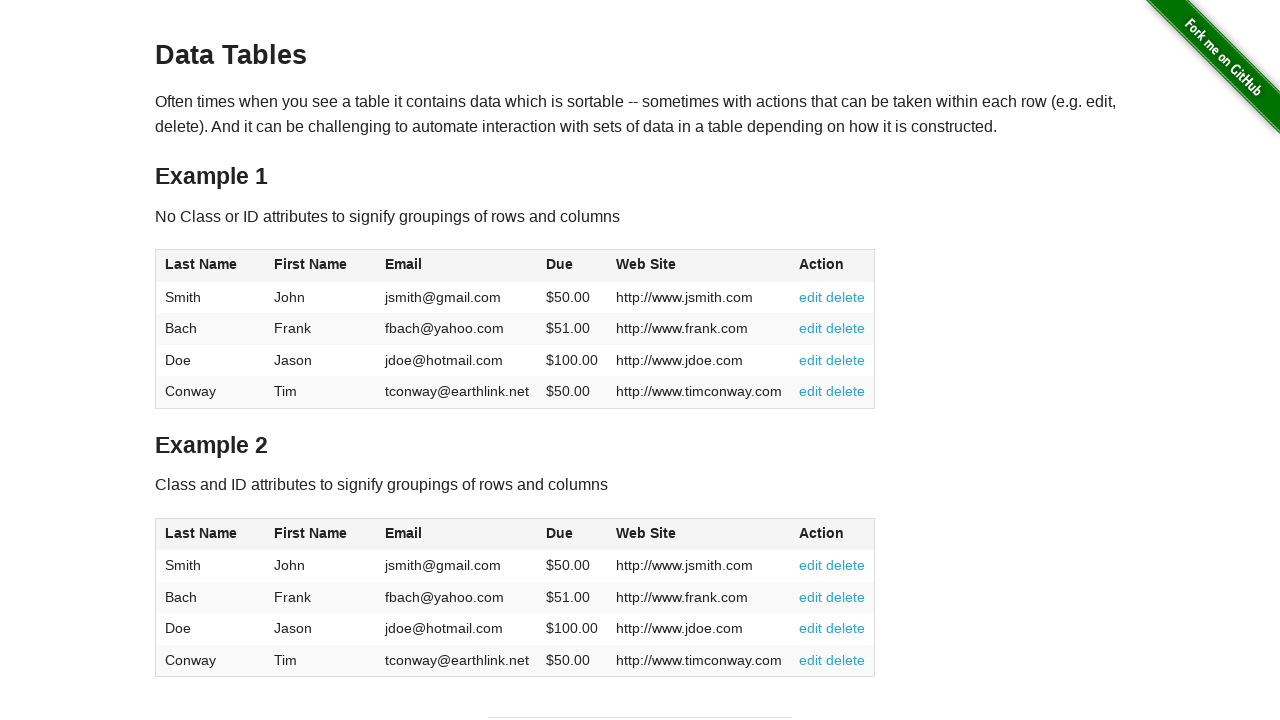

Clicked Email column header to sort in ascending order at (457, 266) on #table1 thead tr th:nth-of-type(3)
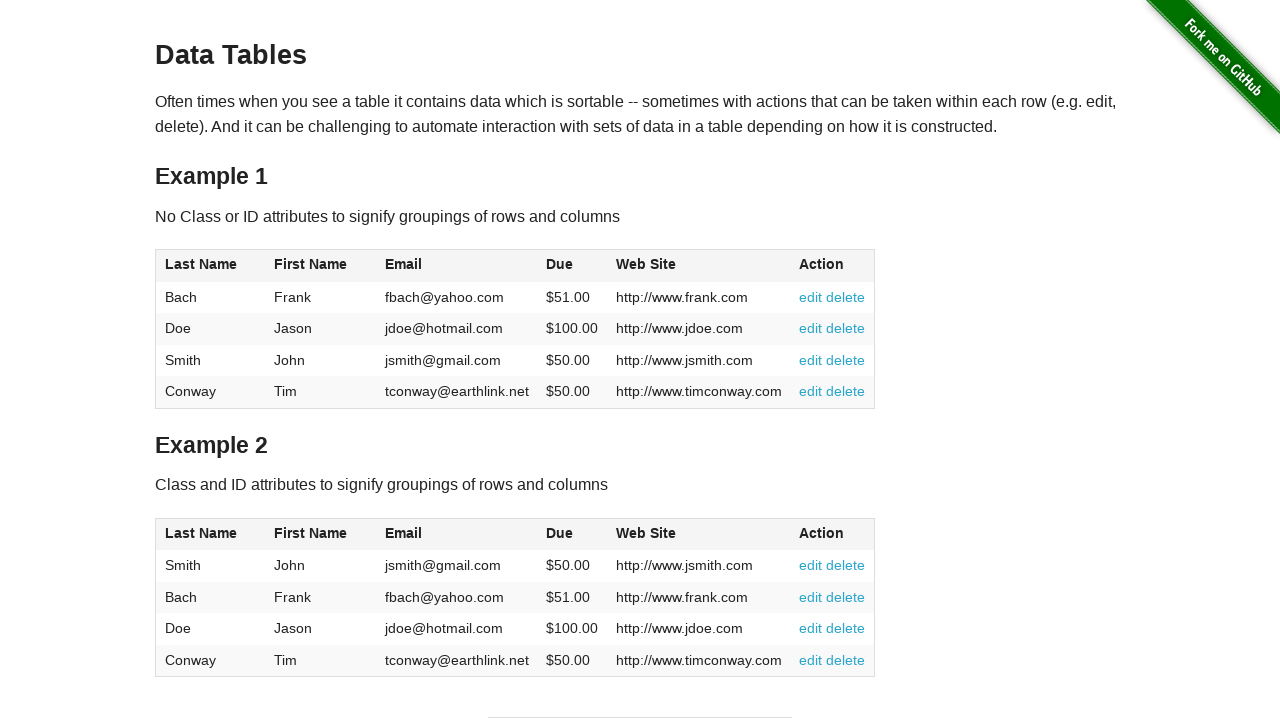

Email column values loaded and verified to be present
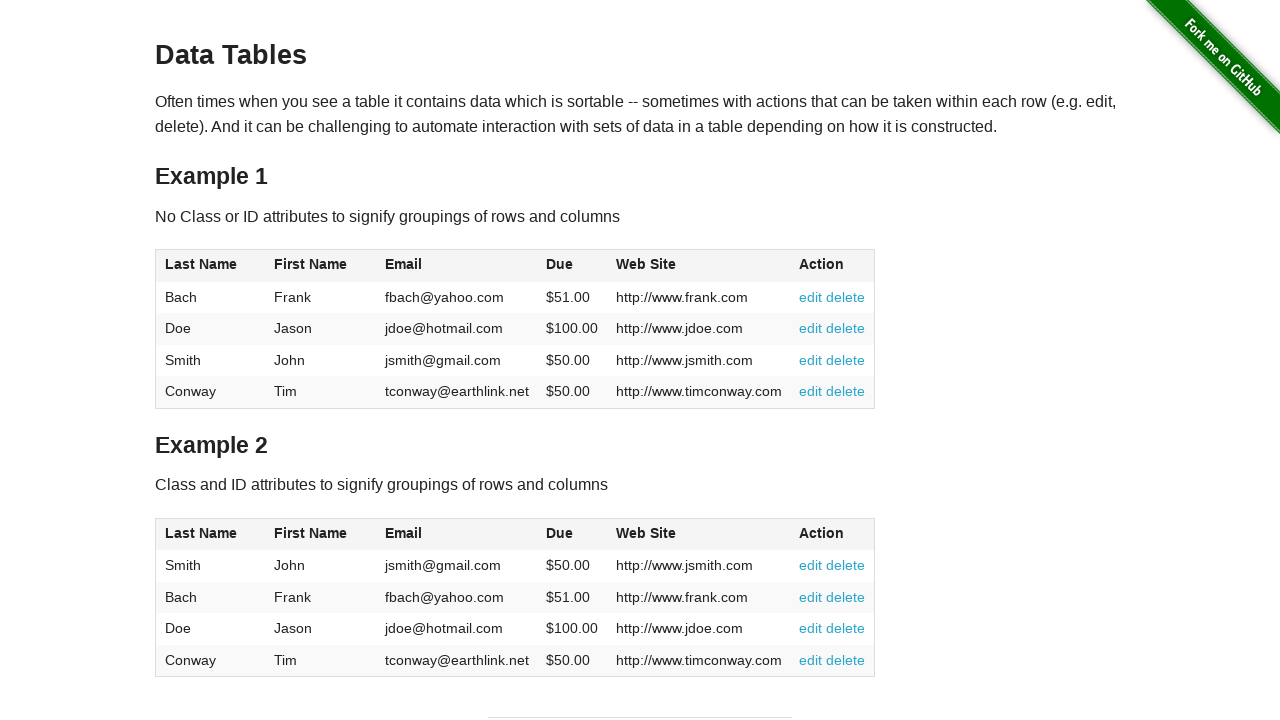

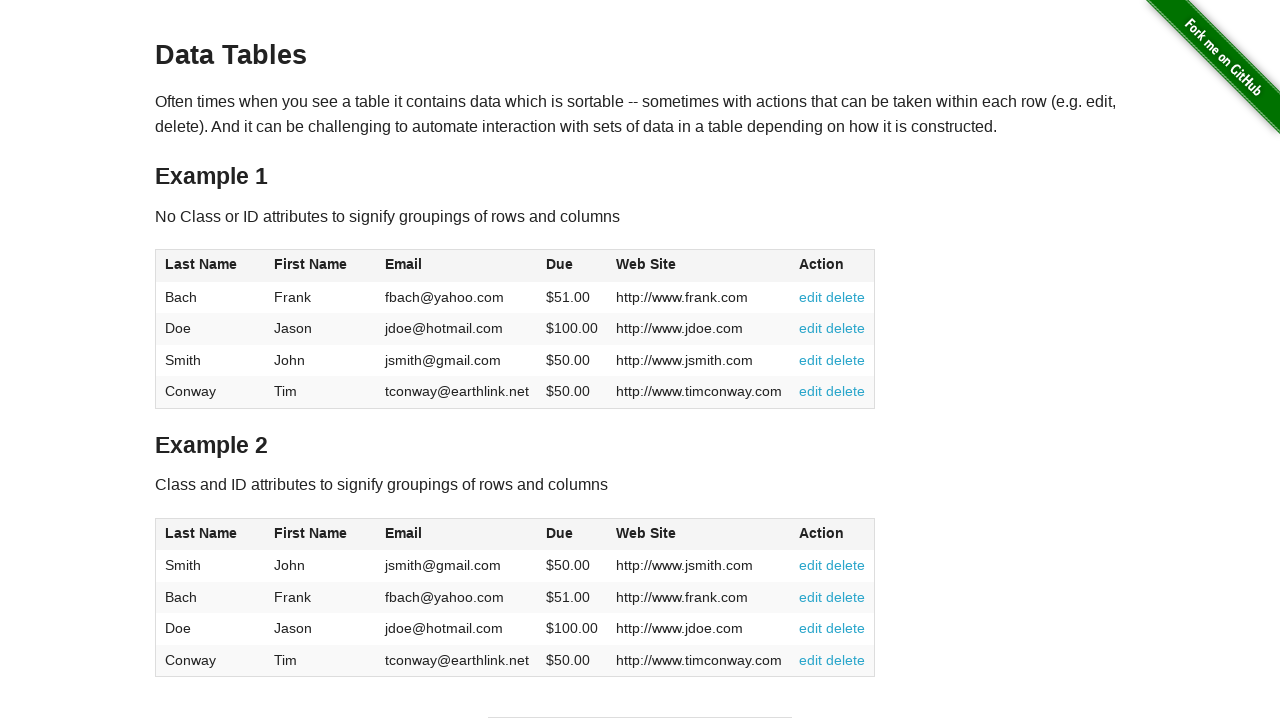